Tests date of birth dropdown by selecting December 1st, 1950 using year, month, and day dropdowns with different selection methods and verifies each selection.

Starting URL: https://practice.cydeo.com/dropdown

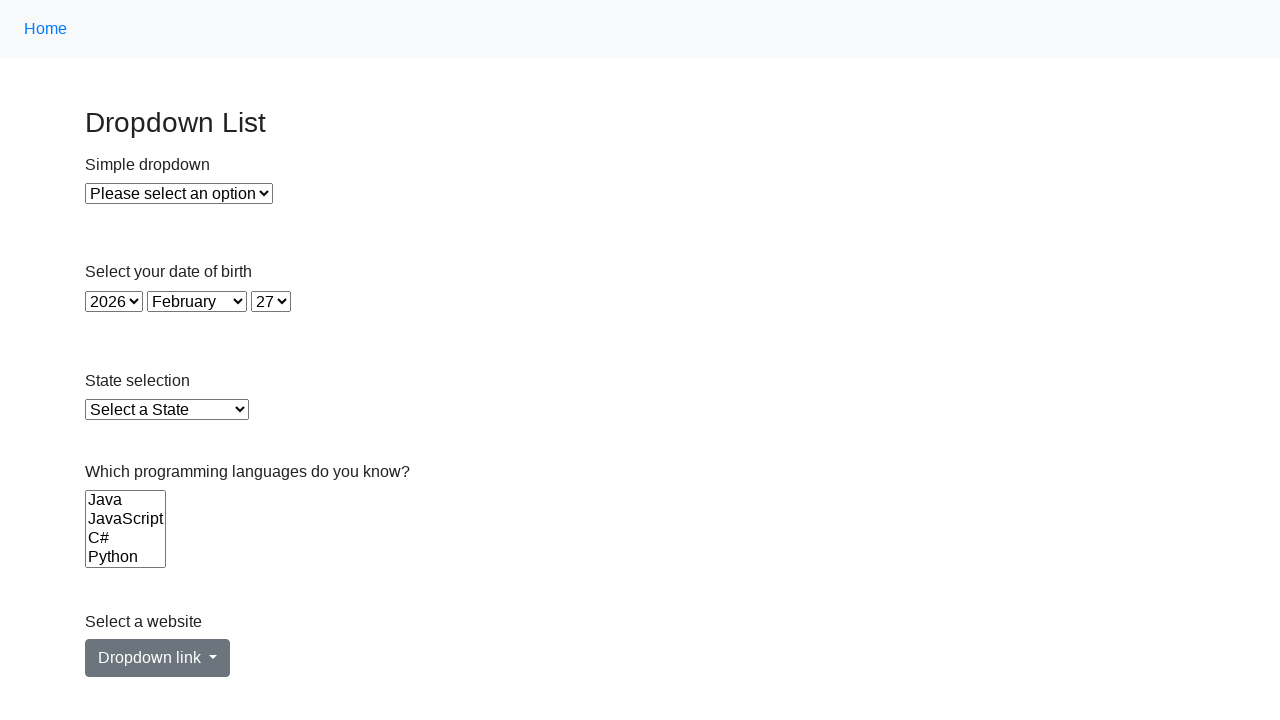

Selected year 1950 from year dropdown by visible text on #year
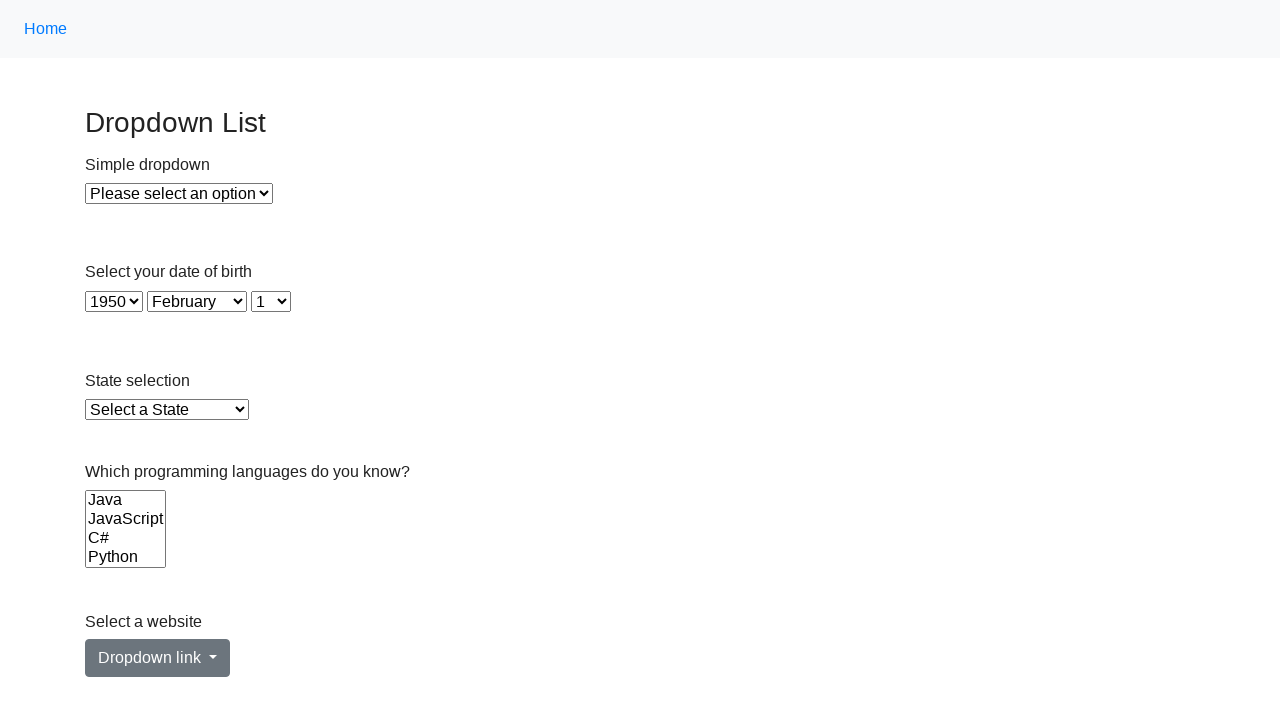

Selected December (value '11') from month dropdown by value on #month
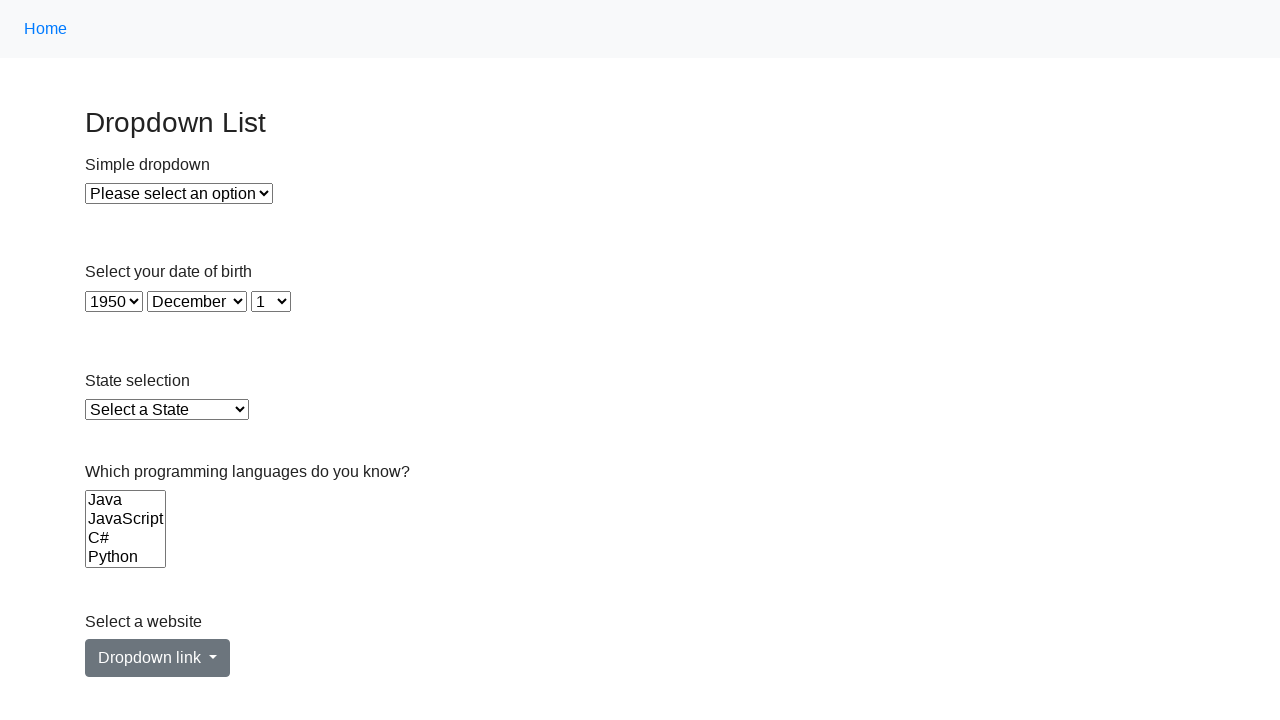

Selected day 1 from day dropdown by index 0 on #day
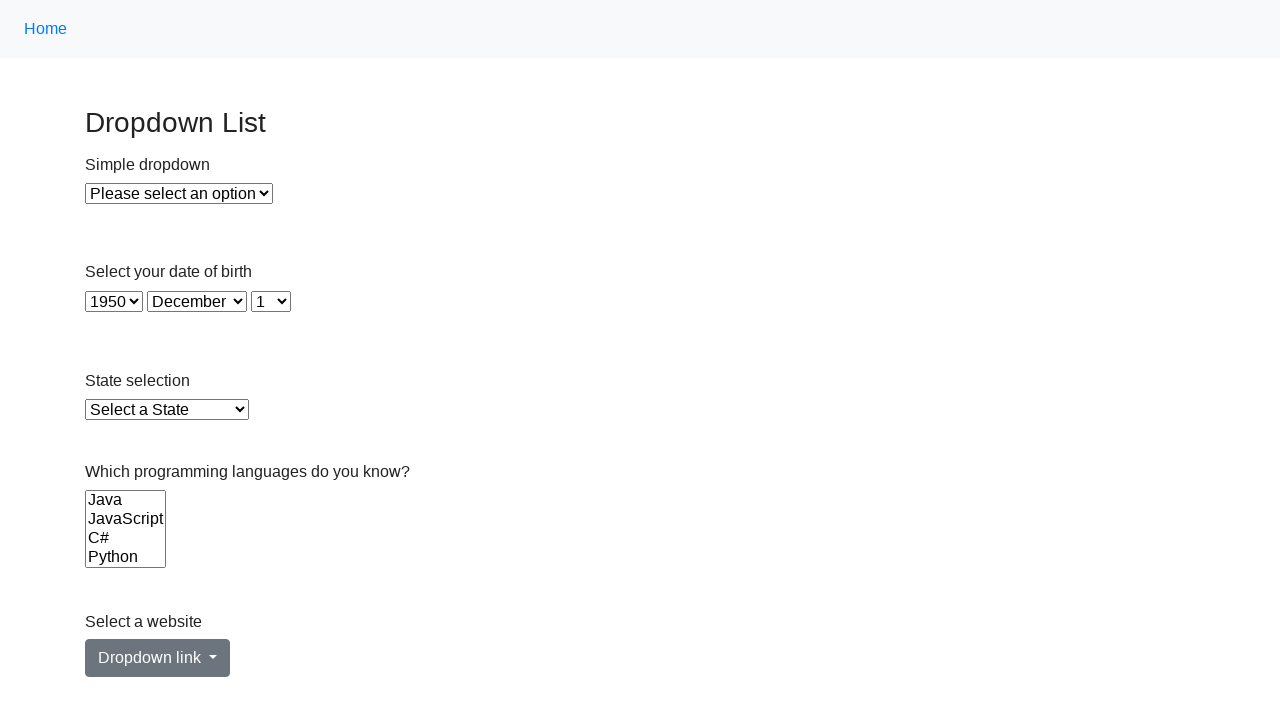

Verified year 1950 is selected in year dropdown
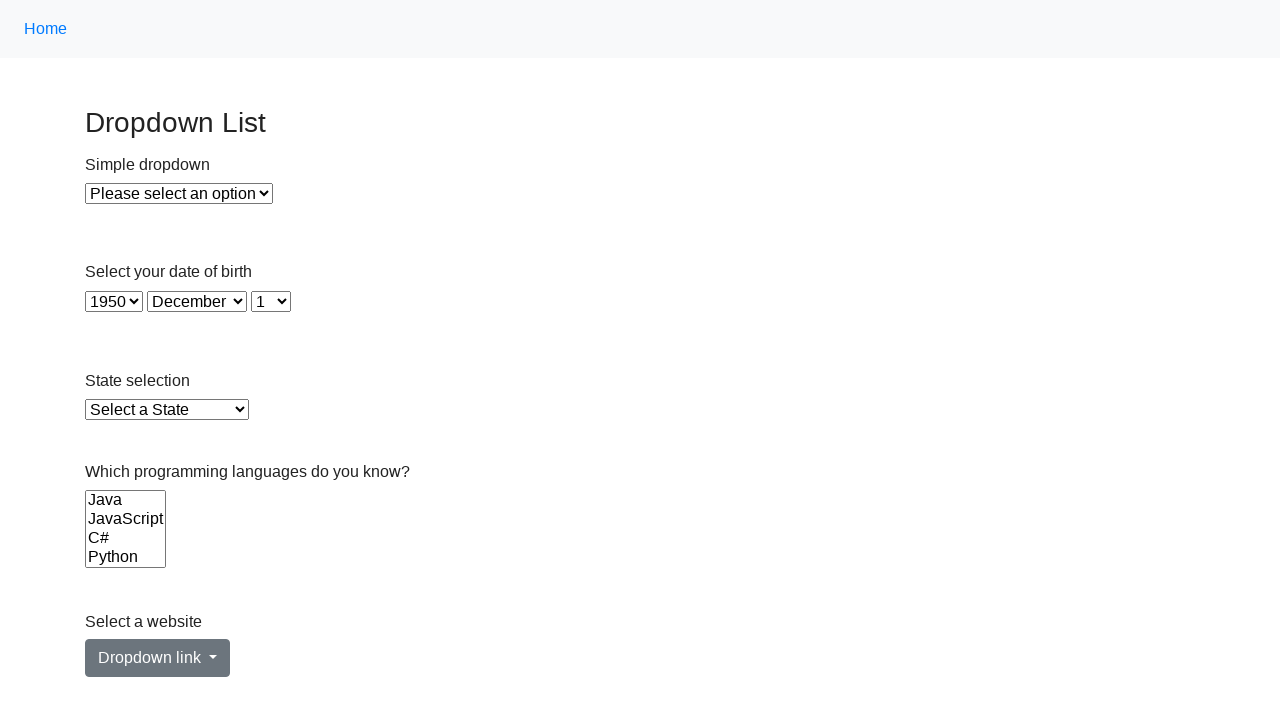

Verified December is selected in month dropdown
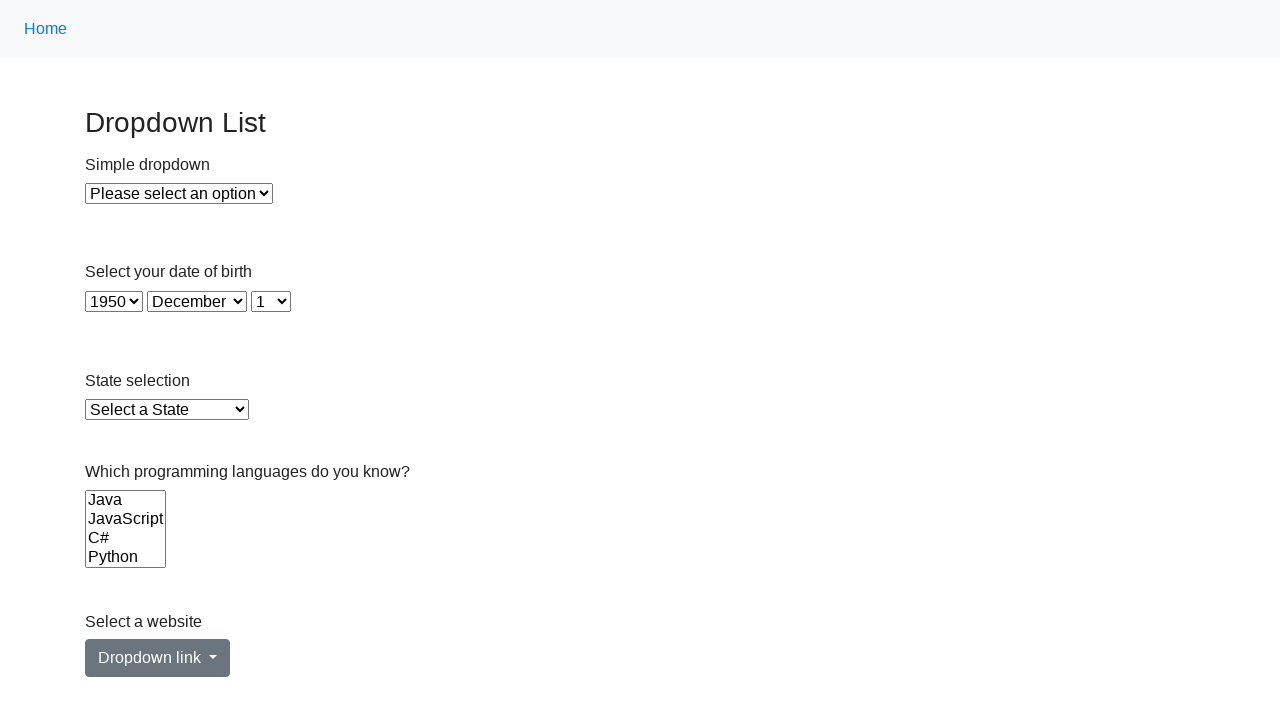

Verified day 1 is selected in day dropdown
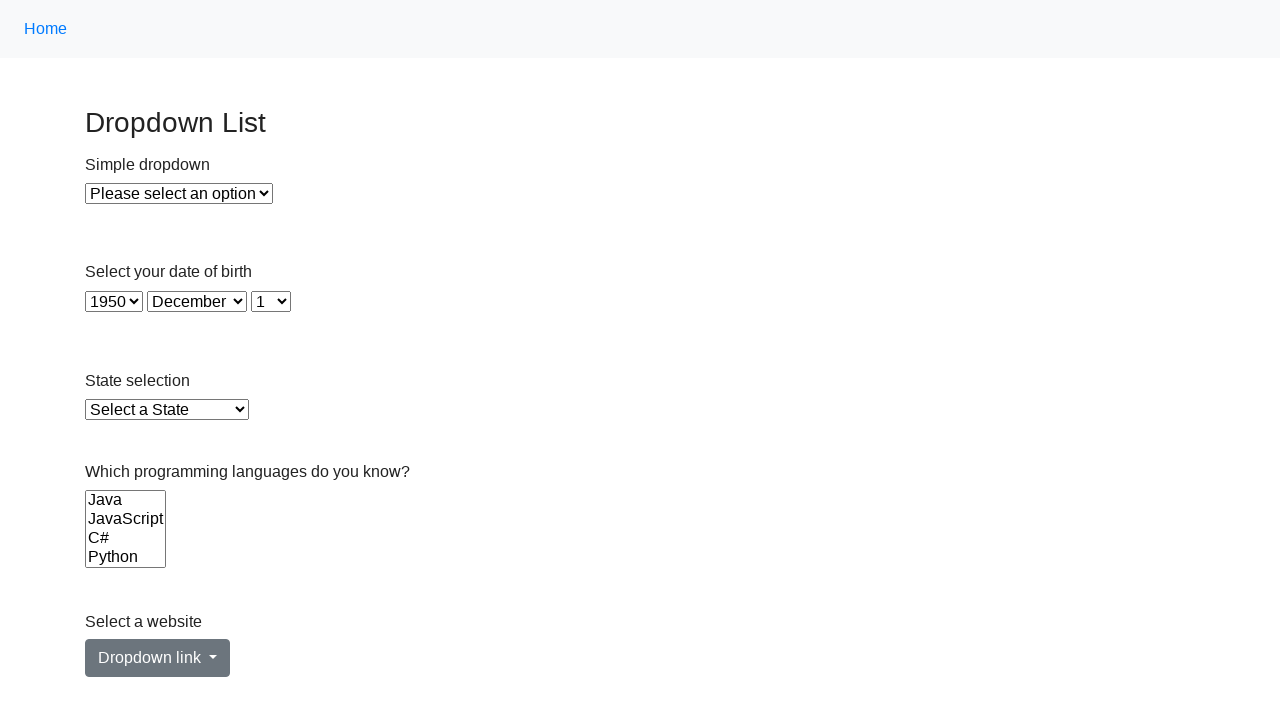

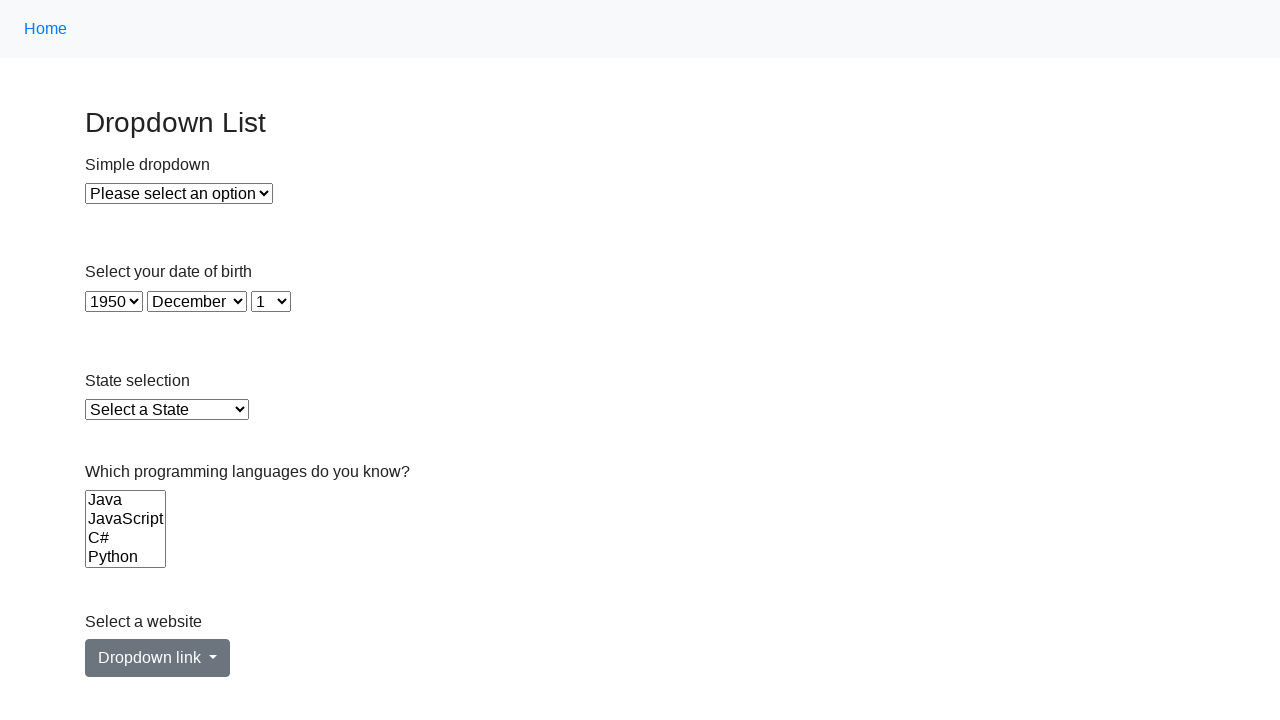